Tests a number input field by entering a value, clearing it, and entering a different value to verify input field functionality

Starting URL: https://the-internet.herokuapp.com/inputs

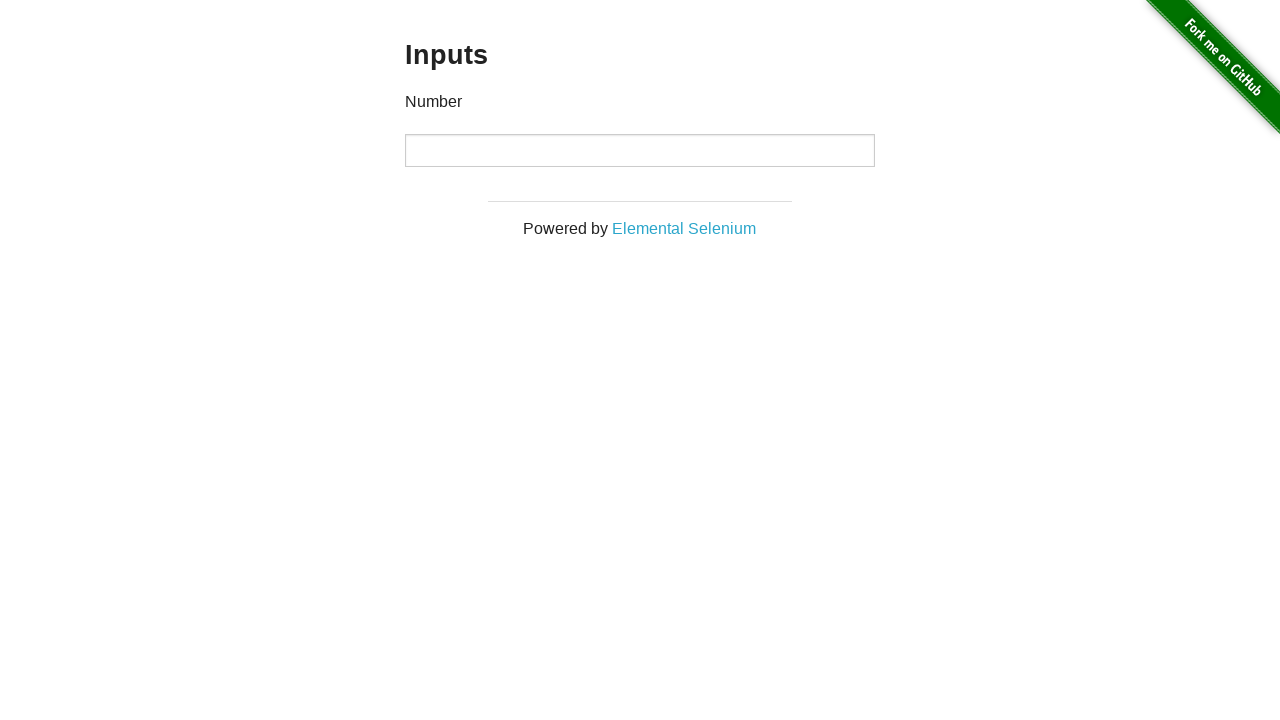

Entered '1000' into the number input field on input[type="number"]
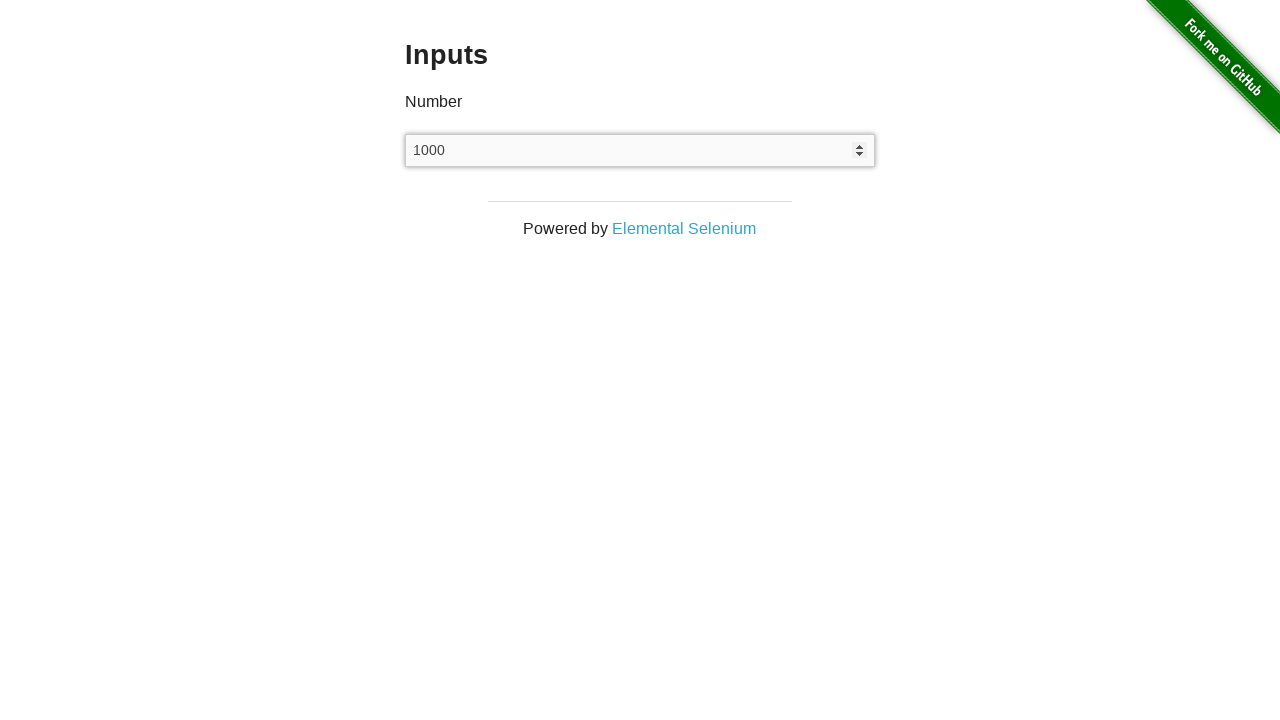

Cleared the number input field on input[type="number"]
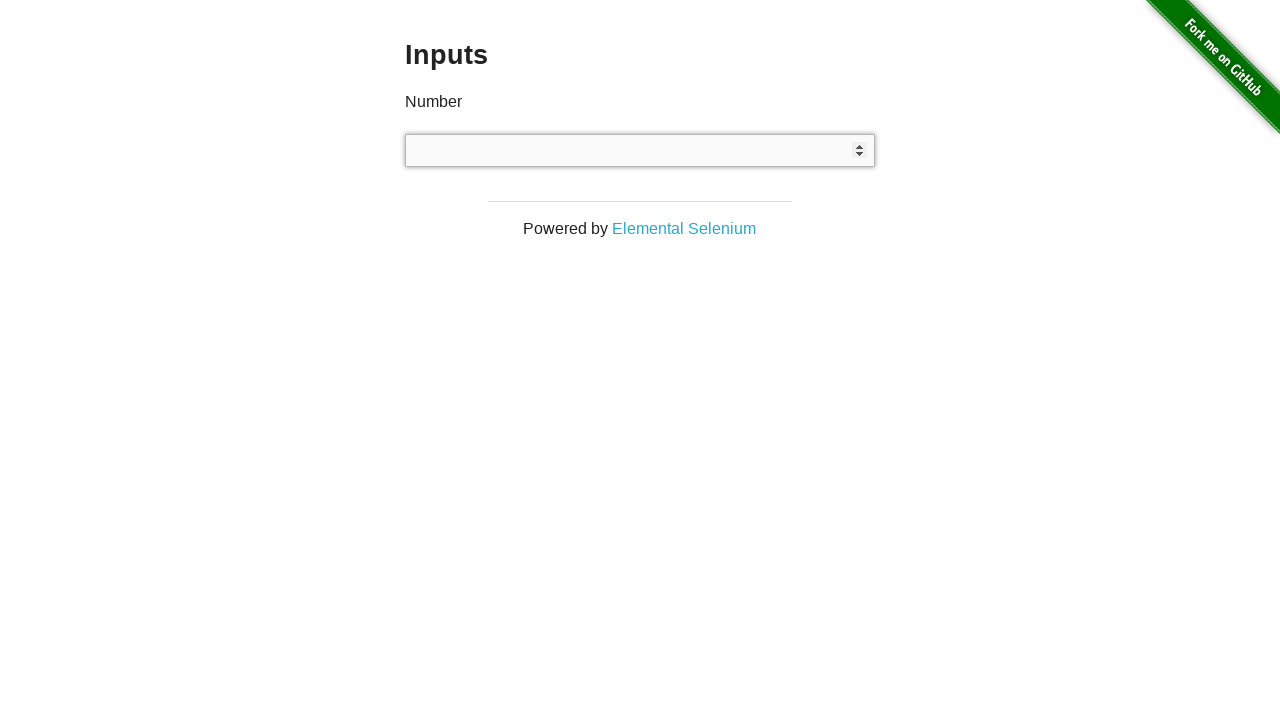

Entered '999' into the number input field on input[type="number"]
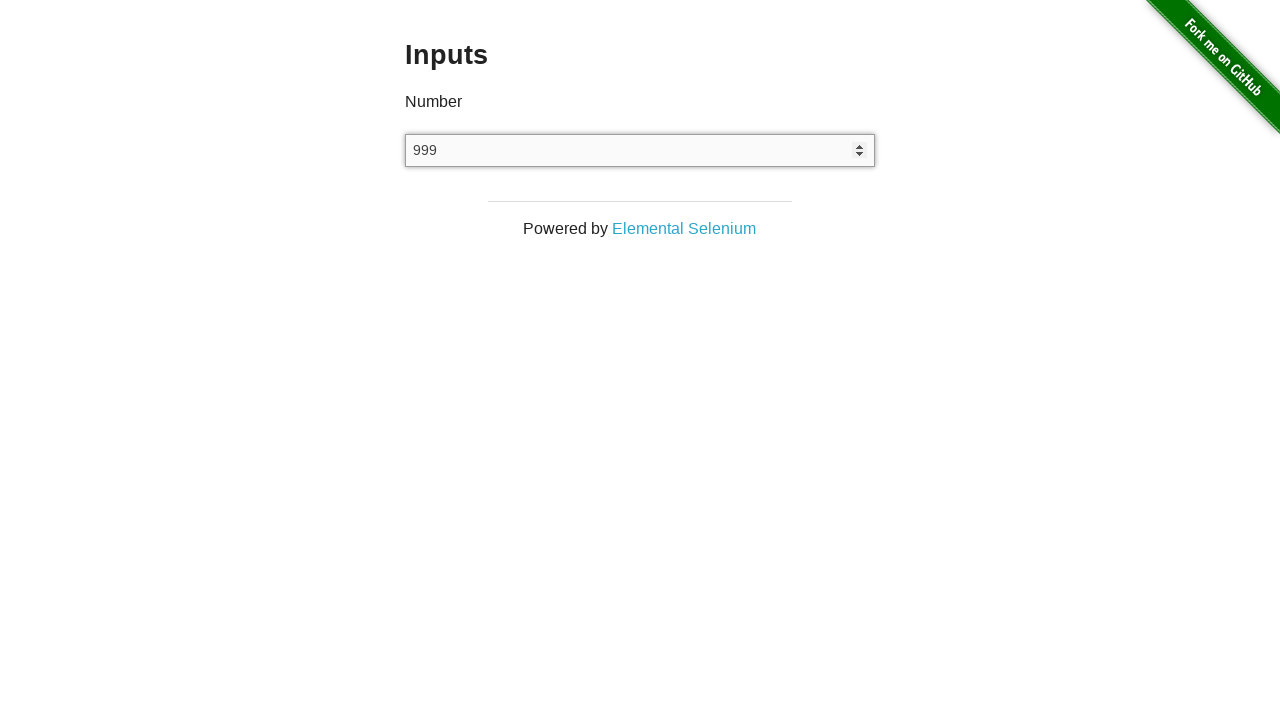

Number input field is visible and ready
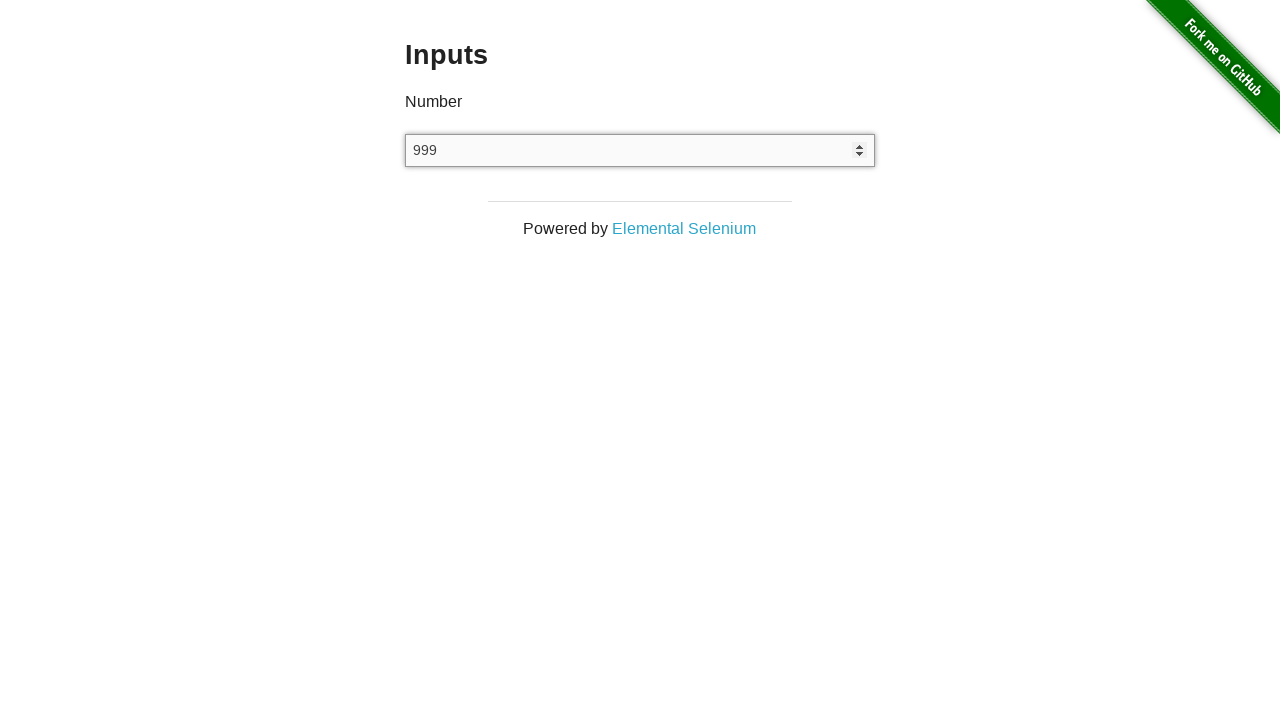

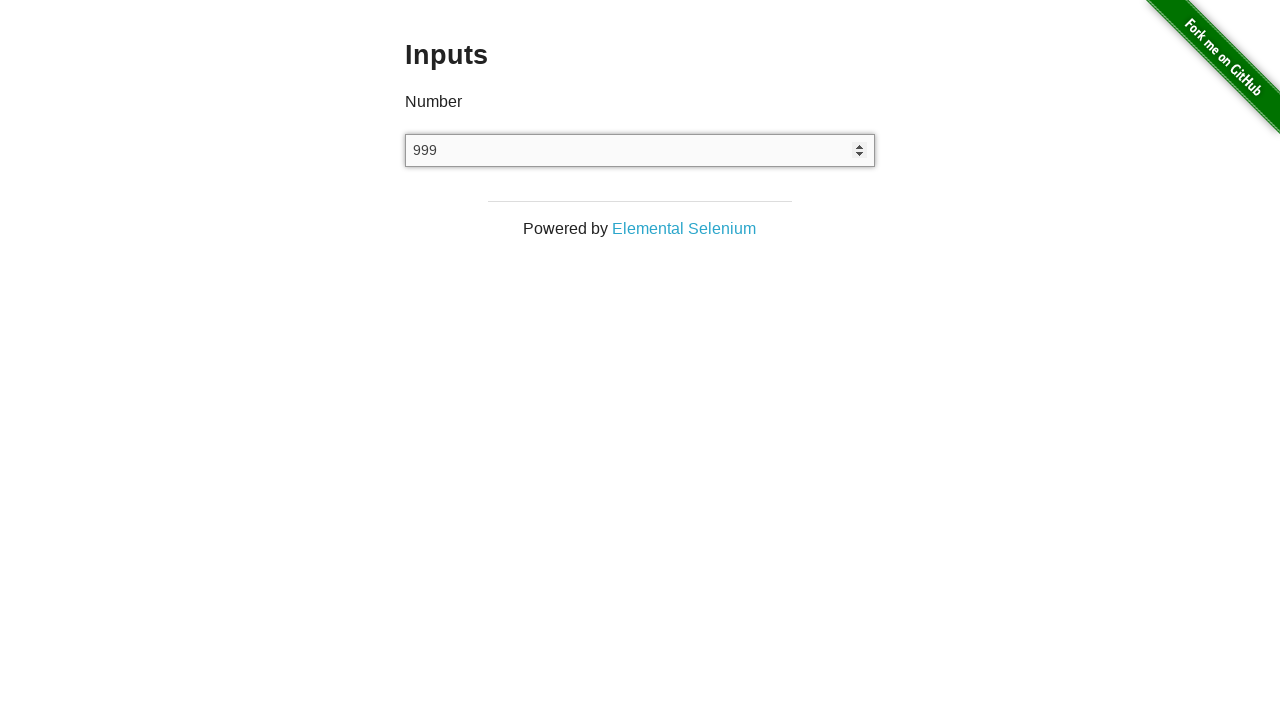